Tests price range slider functionality by dragging both minimum and maximum slider handles to adjust the price range

Starting URL: https://www.jqueryscript.net/demo/Price-Range-Slider-jQuery-UI/

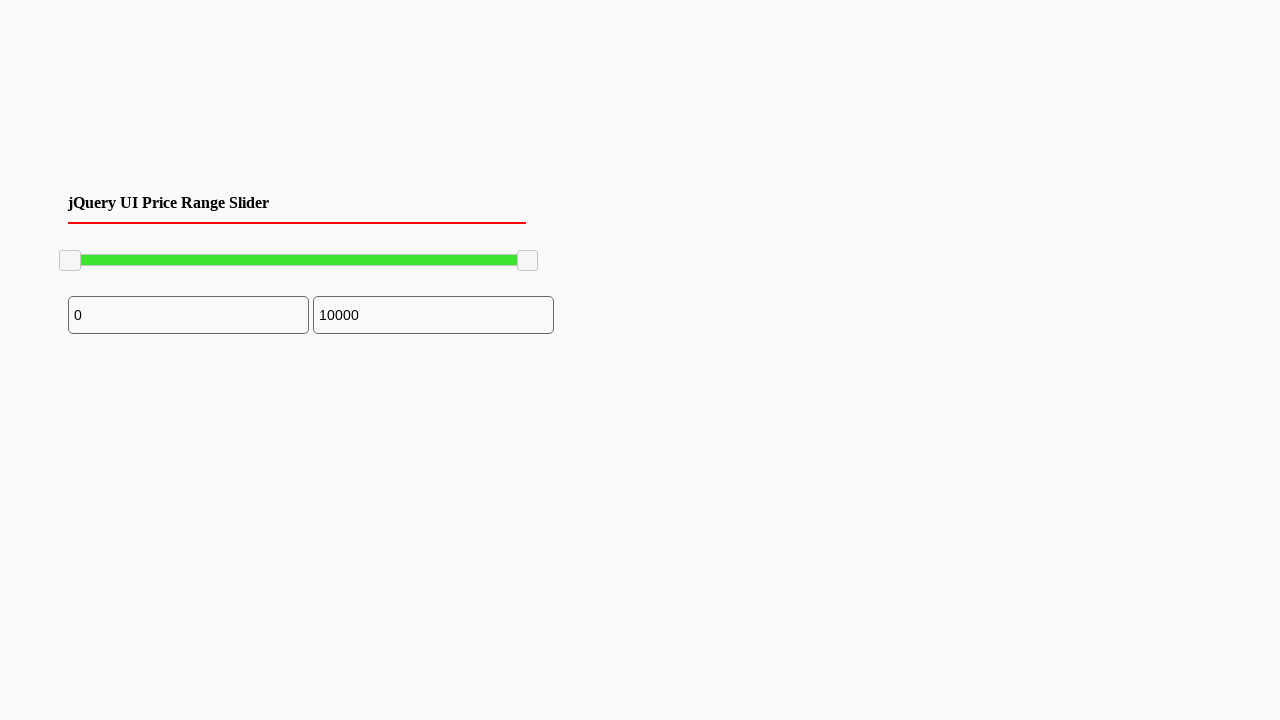

Located minimum price slider handle
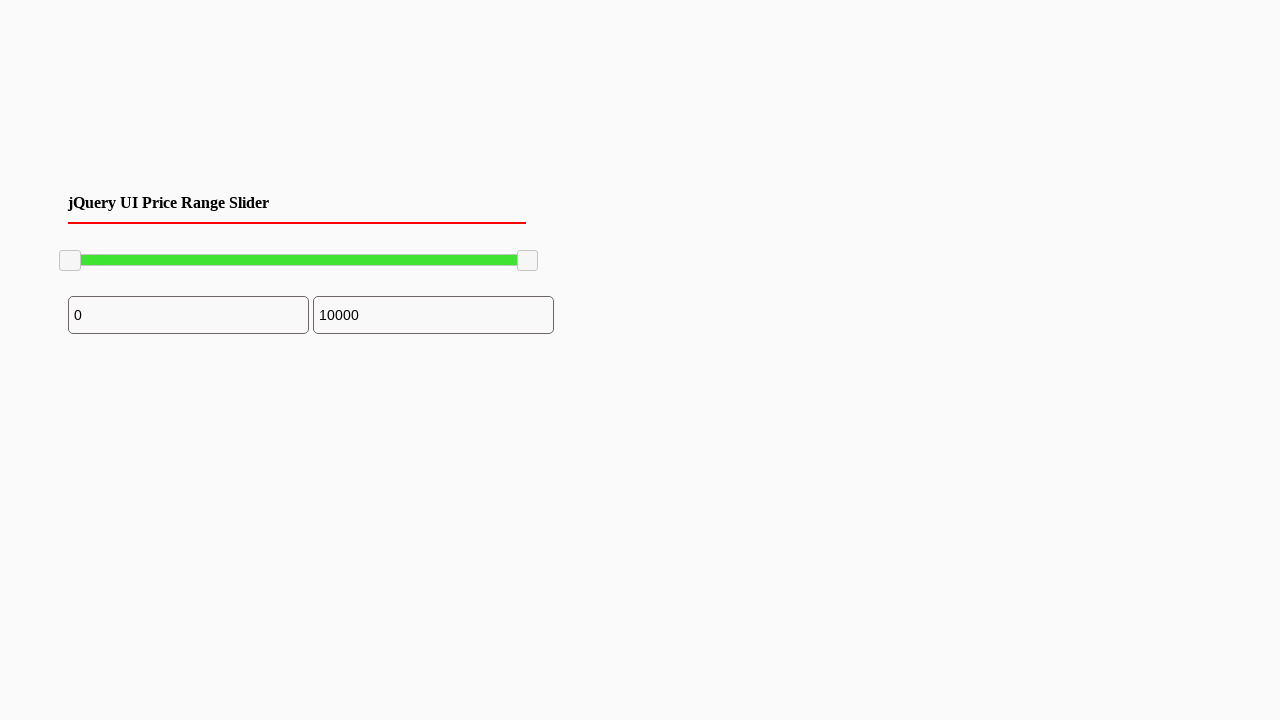

Dragged minimum slider handle 100 pixels to the right at (618, 251)
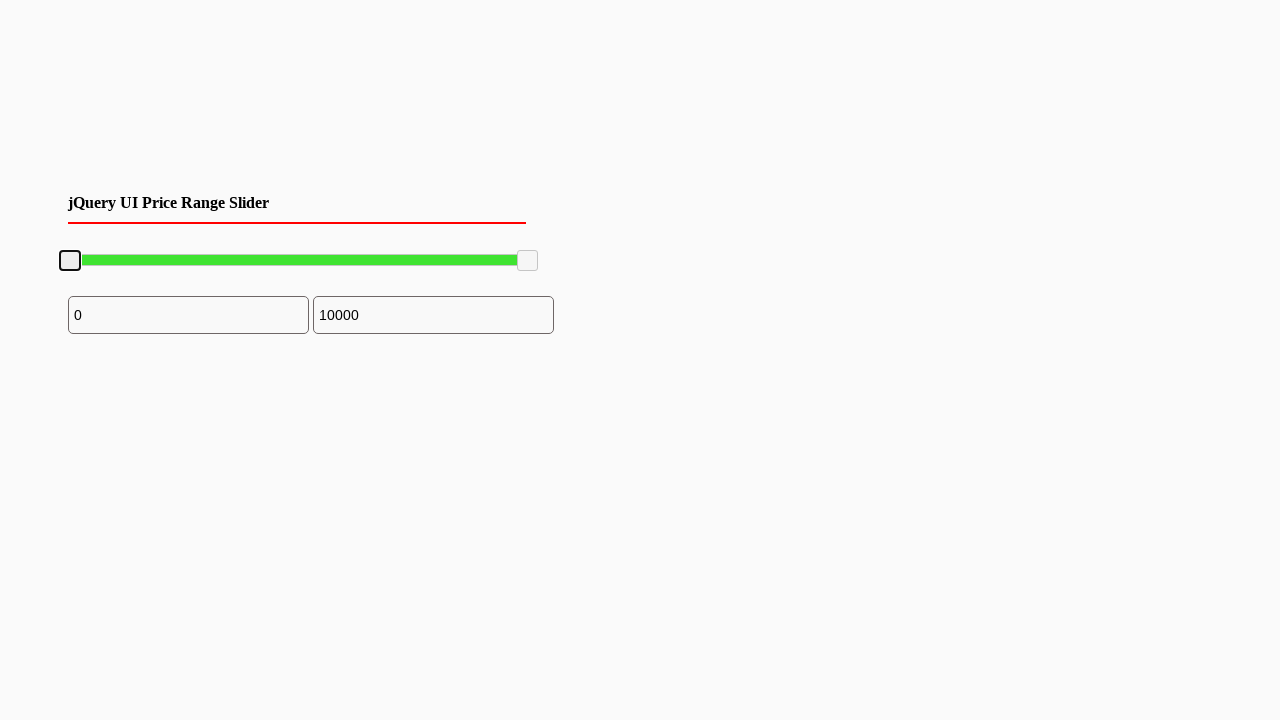

Located maximum price slider handle
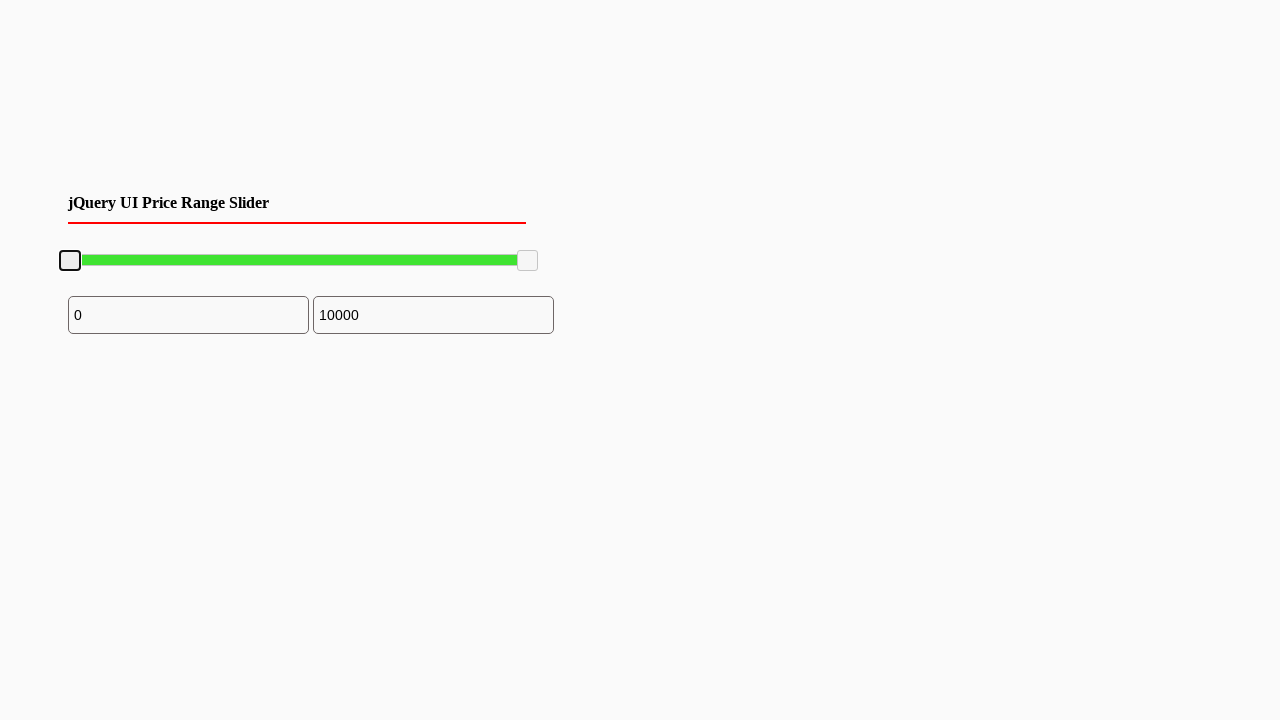

Retrieved bounding box of maximum slider handle
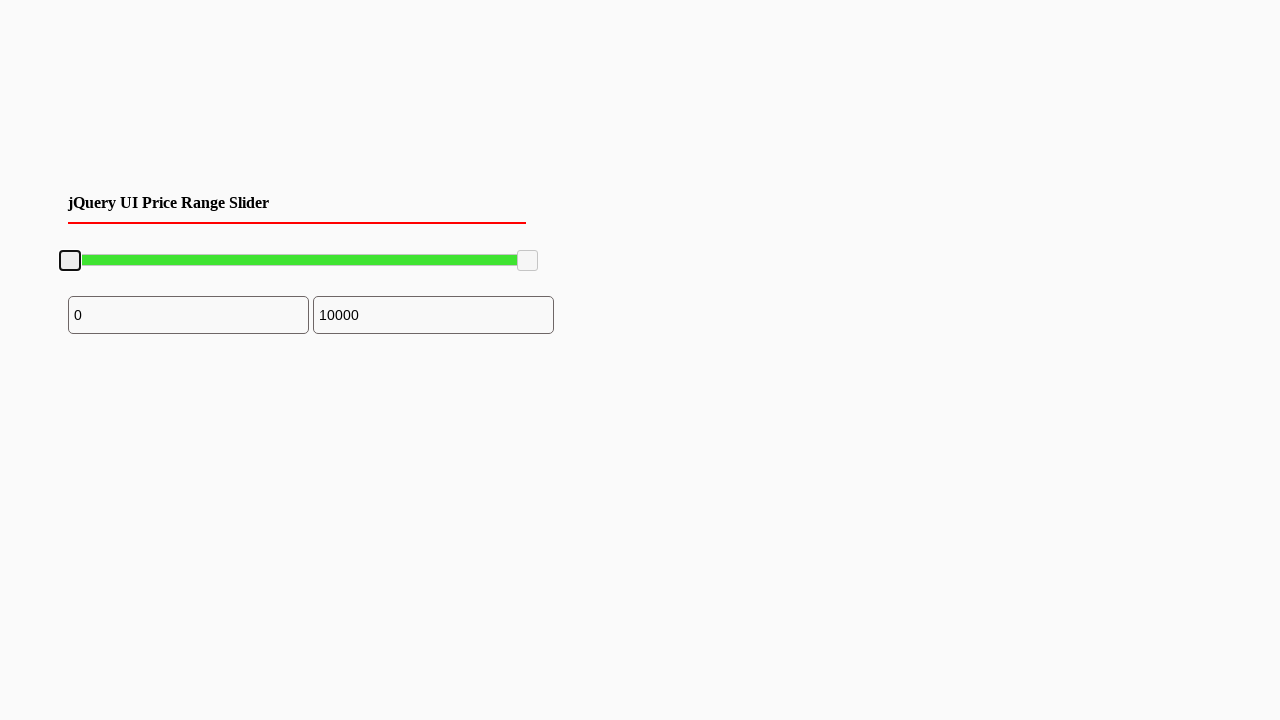

Moved mouse to center of maximum slider handle at (528, 261)
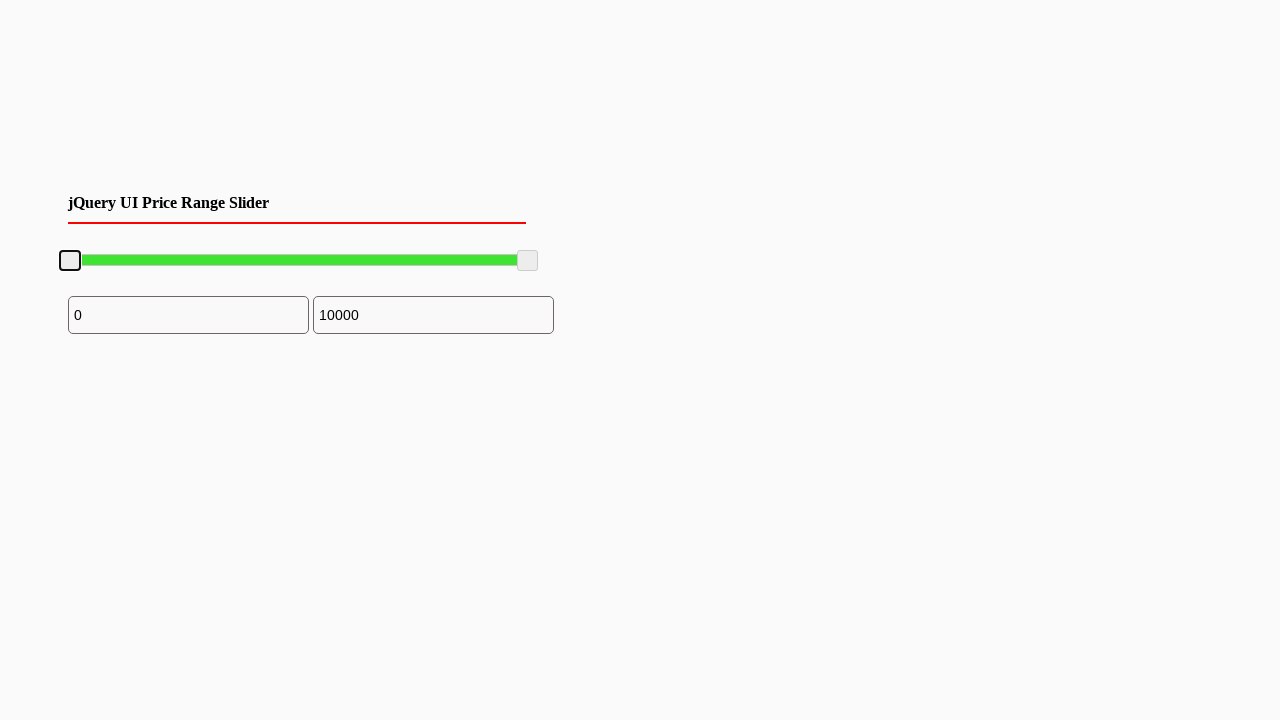

Pressed down mouse button on maximum slider handle at (528, 261)
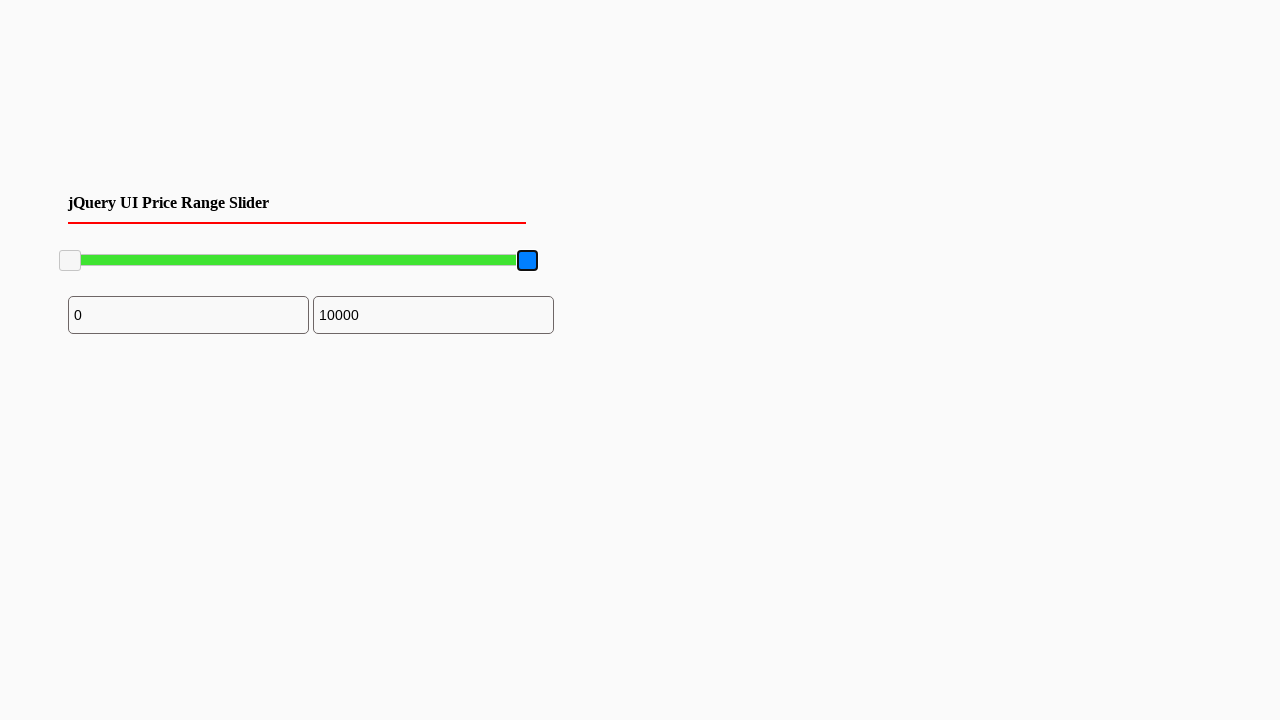

Dragged maximum slider handle 100 pixels to the left at (428, 261)
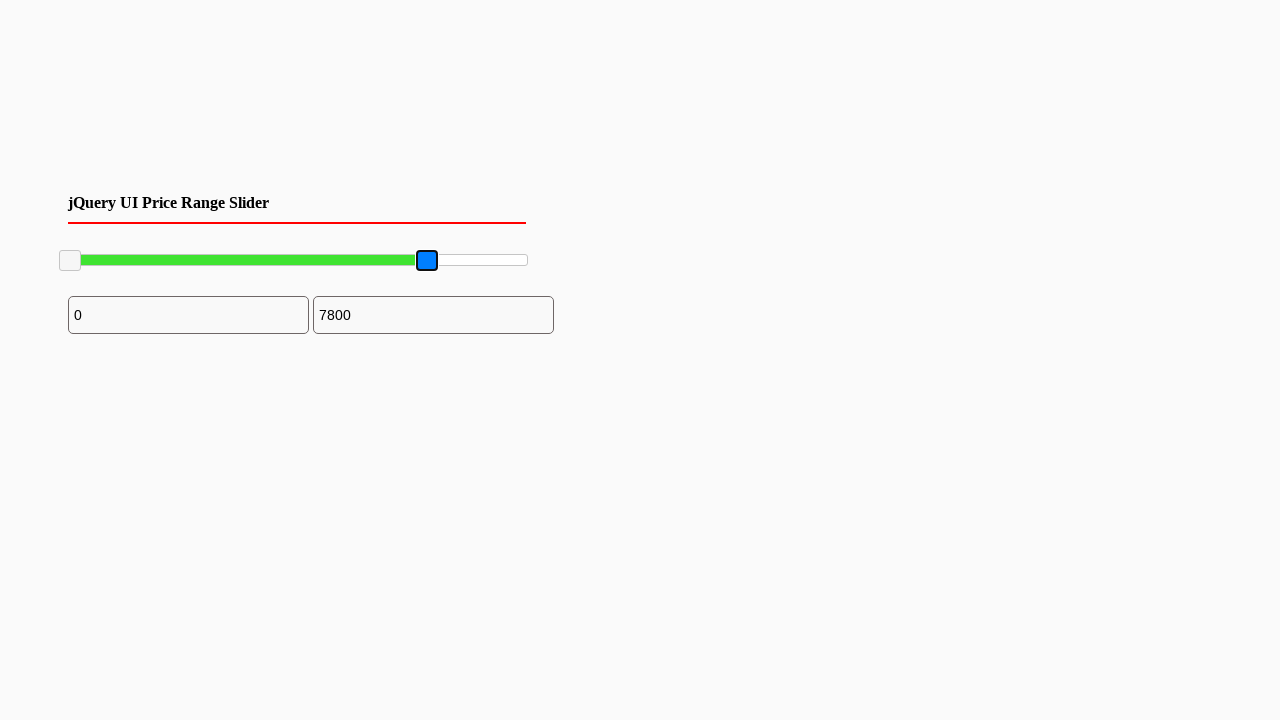

Released mouse button to complete maximum slider drag at (428, 261)
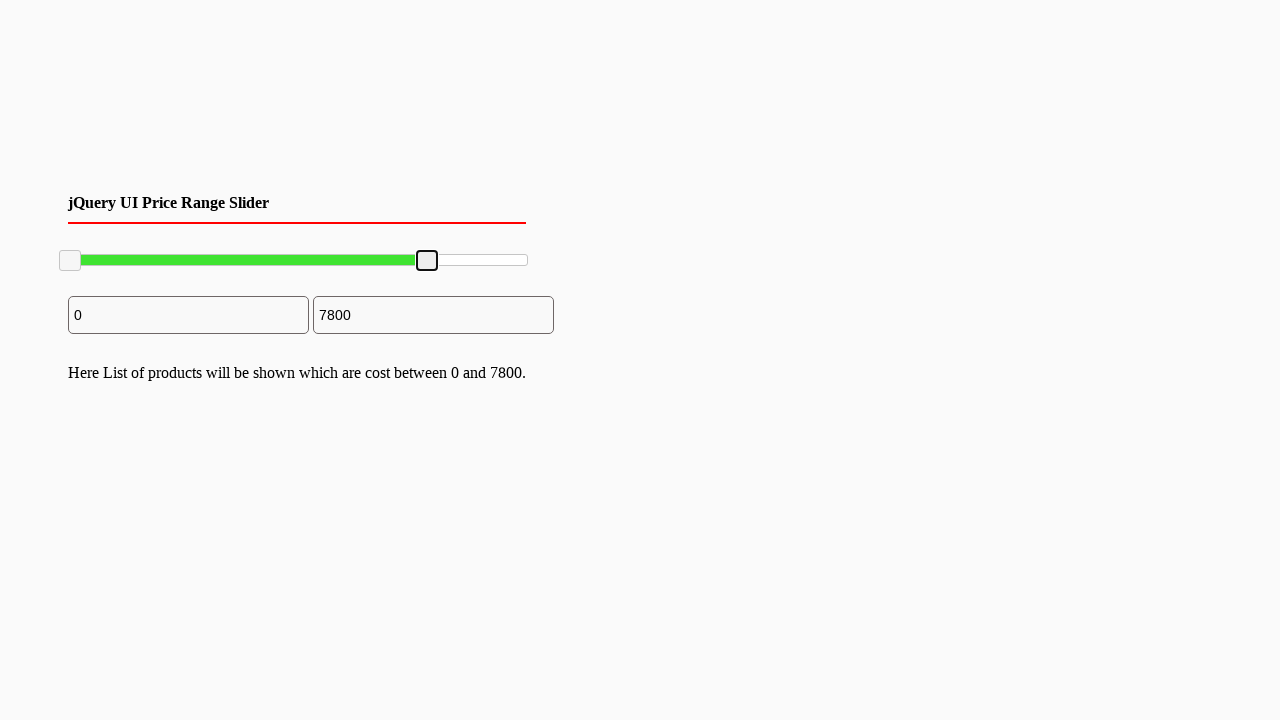

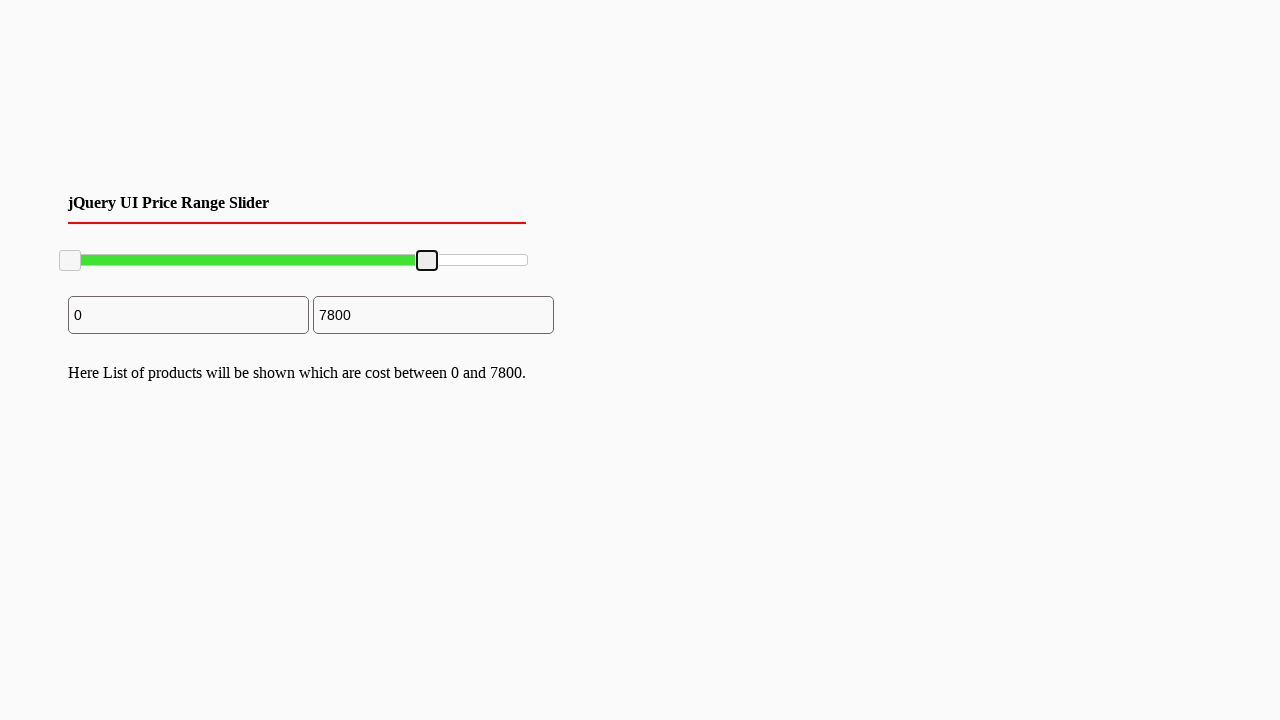